Tests editing a todo item by double-clicking, changing the text, and pressing Enter

Starting URL: https://demo.playwright.dev/todomvc

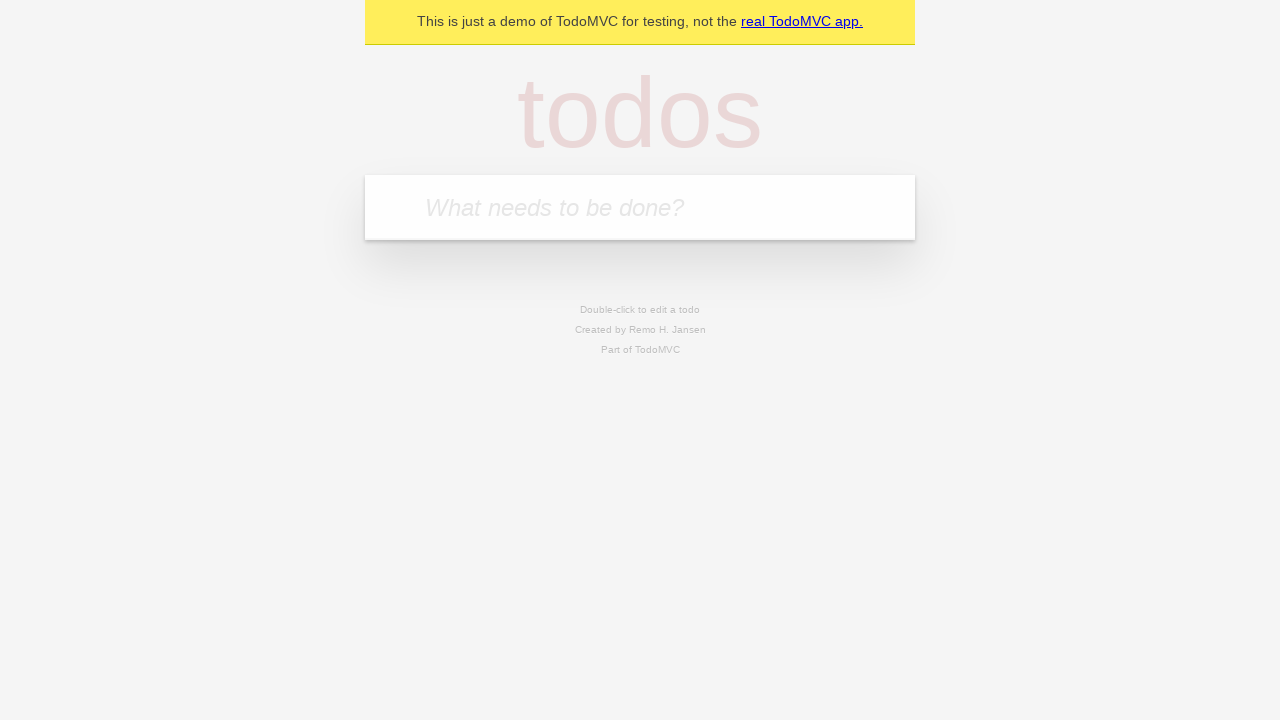

Located the 'What needs to be done?' input field
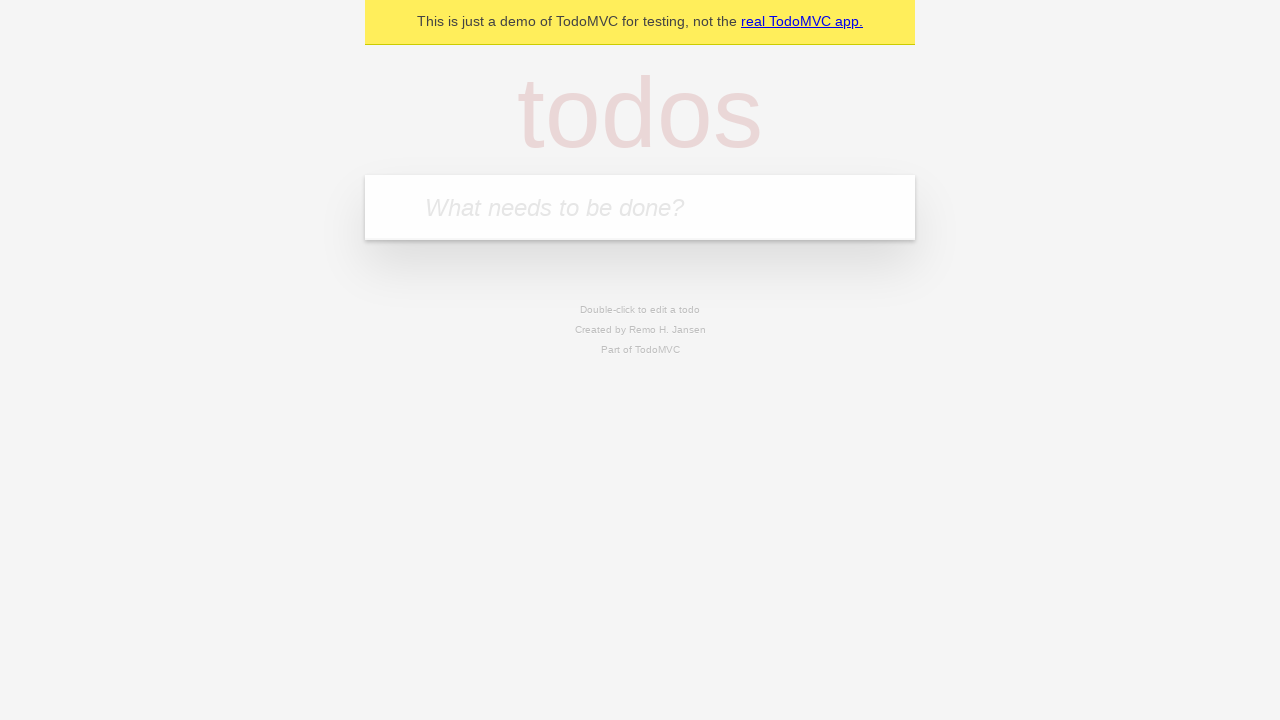

Filled first todo: 'buy some cheese' on internal:attr=[placeholder="What needs to be done?"i]
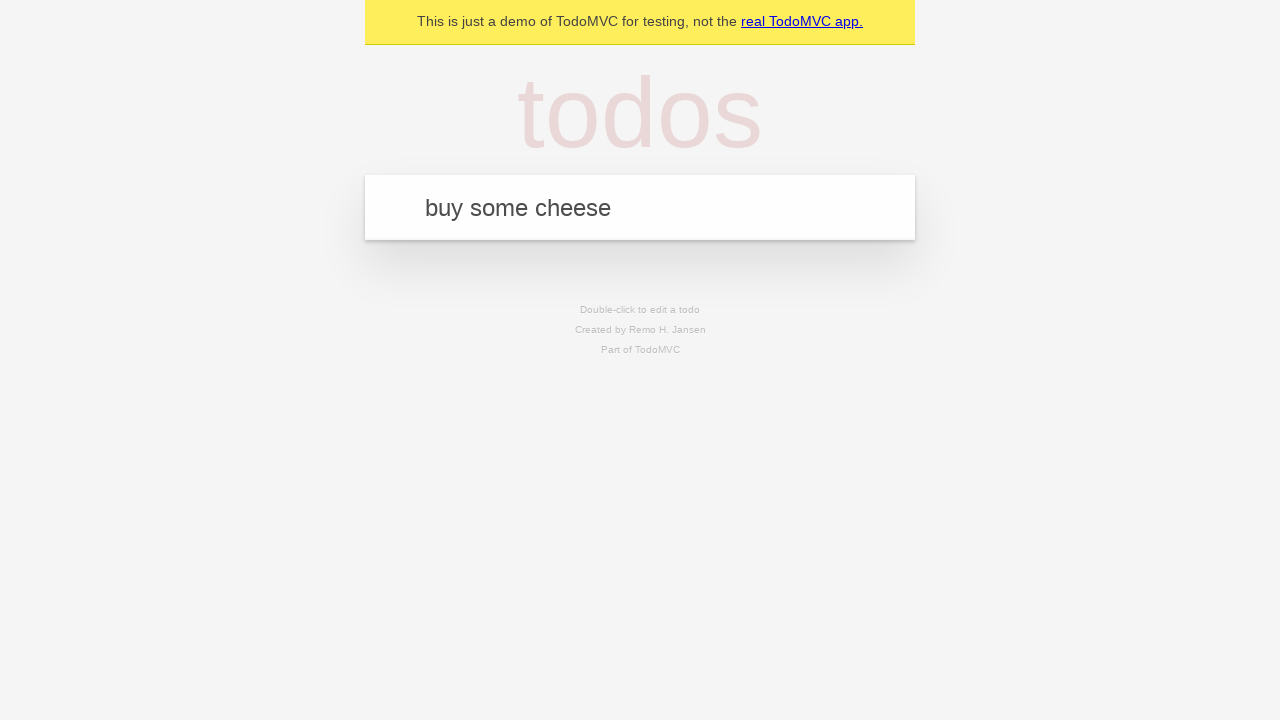

Pressed Enter to create first todo on internal:attr=[placeholder="What needs to be done?"i]
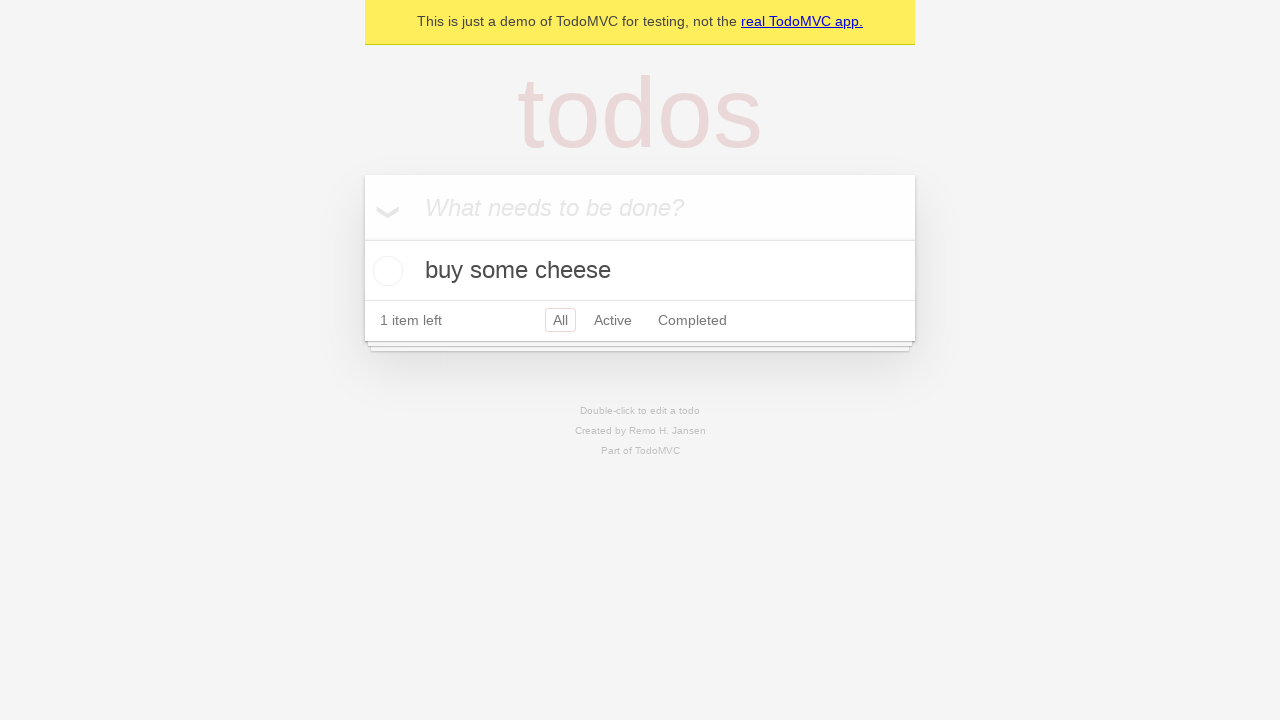

Filled second todo: 'feed the cat' on internal:attr=[placeholder="What needs to be done?"i]
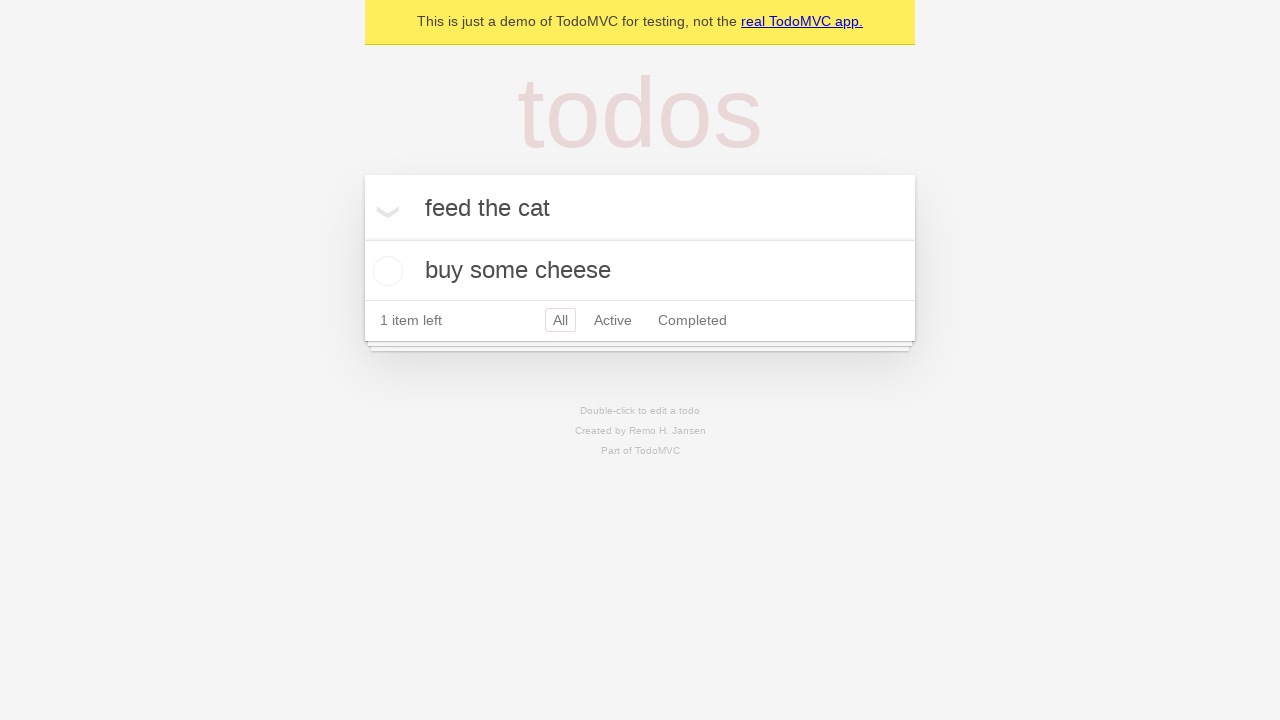

Pressed Enter to create second todo on internal:attr=[placeholder="What needs to be done?"i]
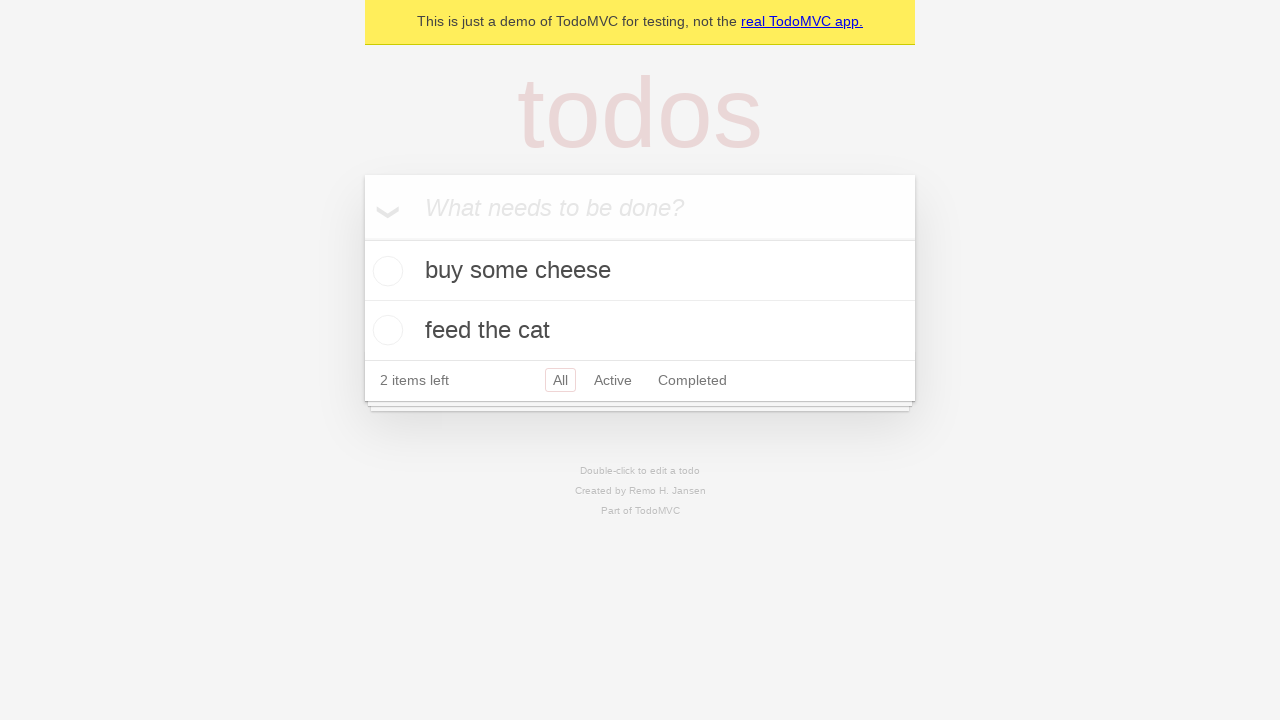

Filled third todo: 'book a doctors appointment' on internal:attr=[placeholder="What needs to be done?"i]
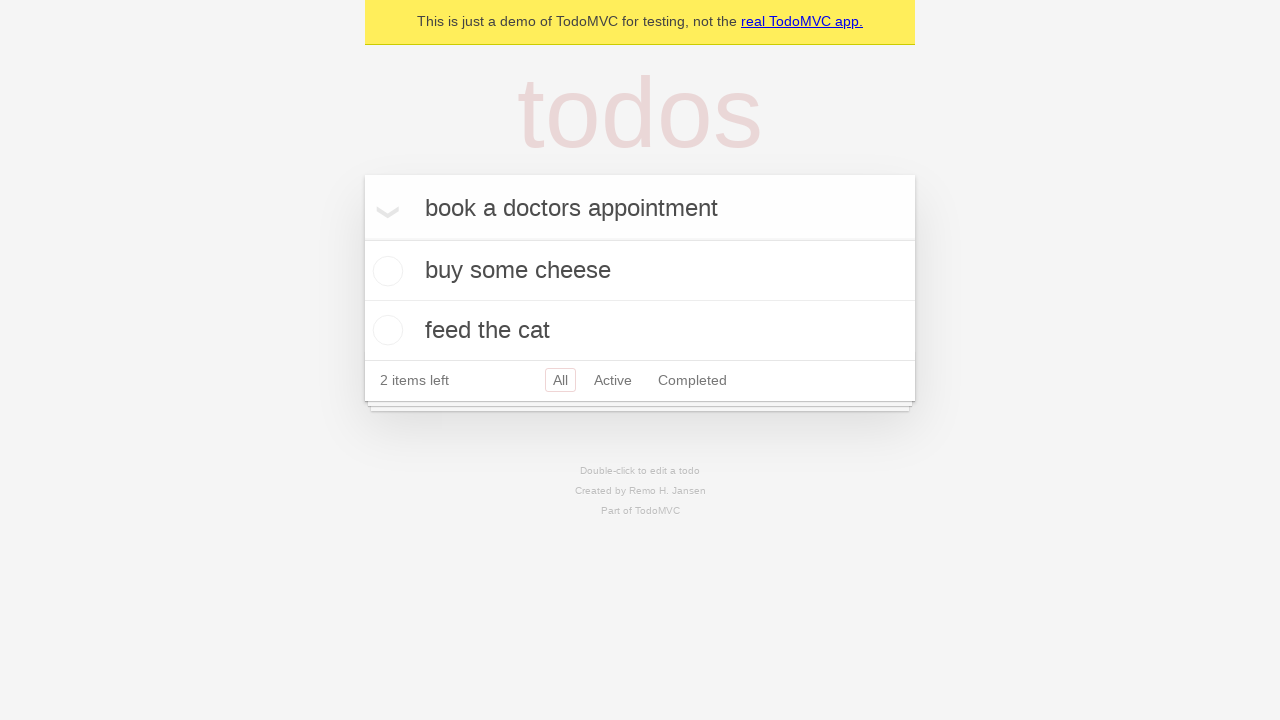

Pressed Enter to create third todo on internal:attr=[placeholder="What needs to be done?"i]
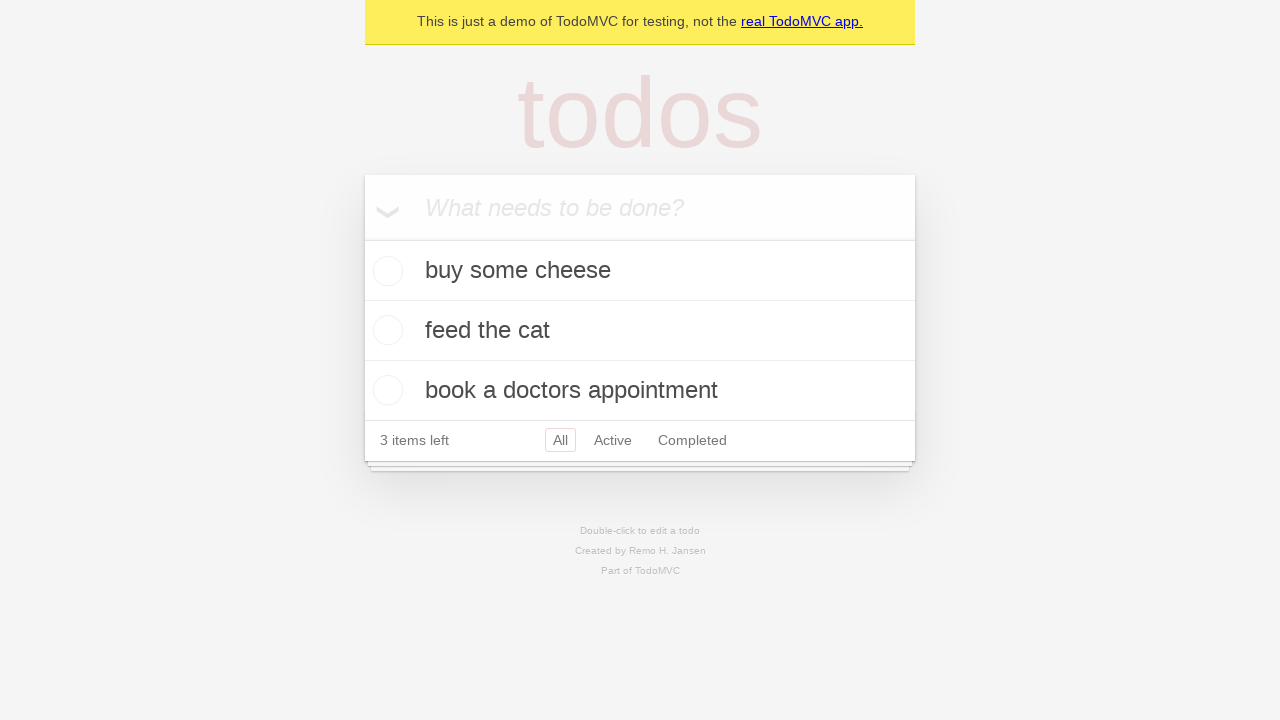

Located all todo items
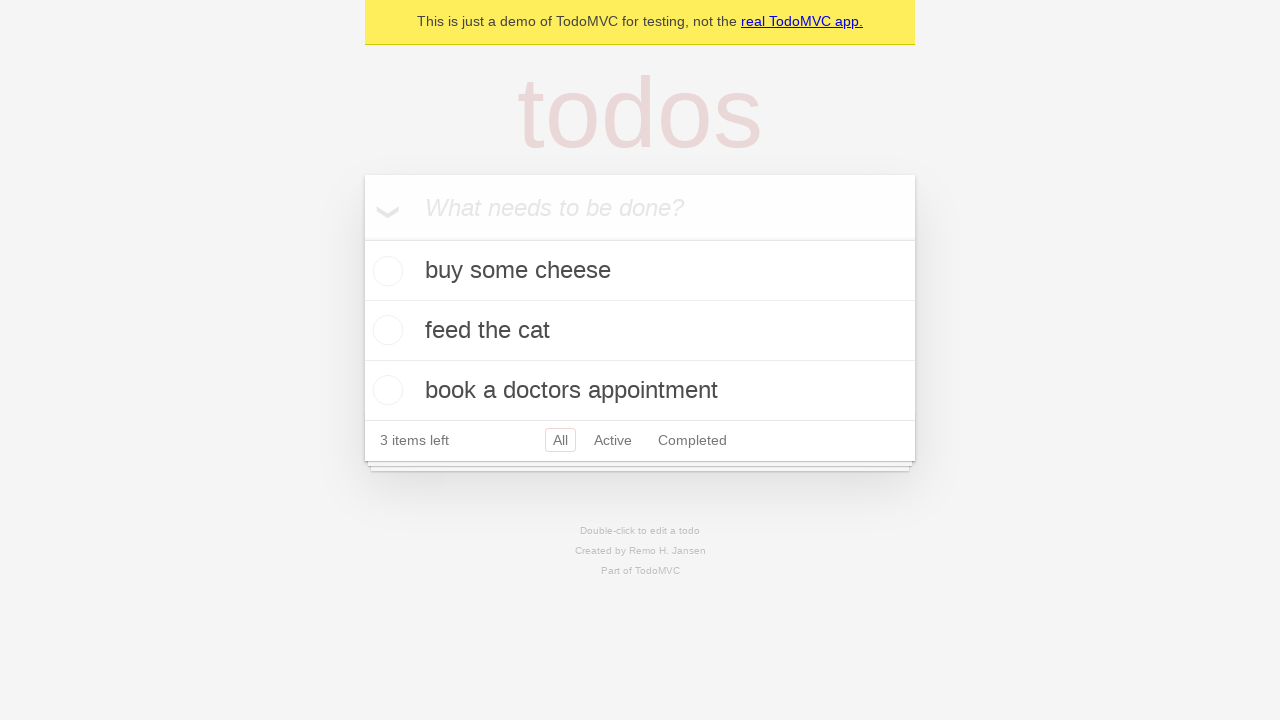

Selected the second todo item
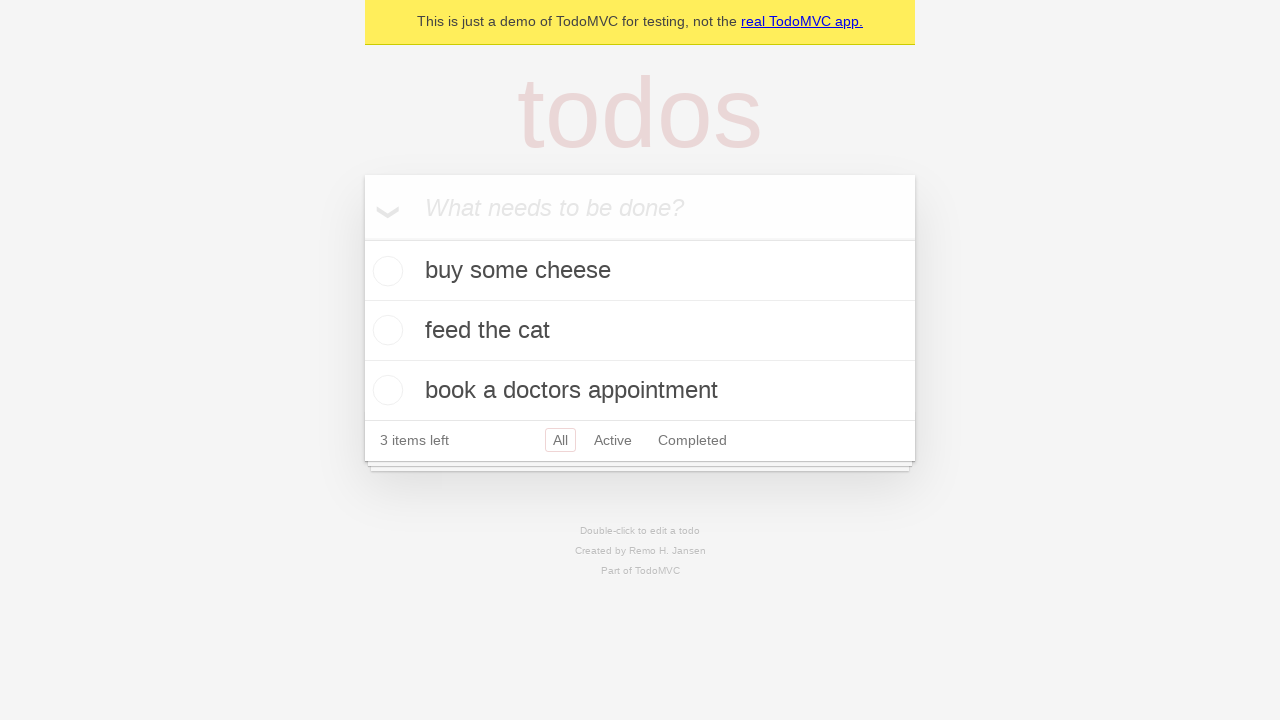

Double-clicked second todo to enter edit mode at (640, 331) on internal:testid=[data-testid="todo-item"s] >> nth=1
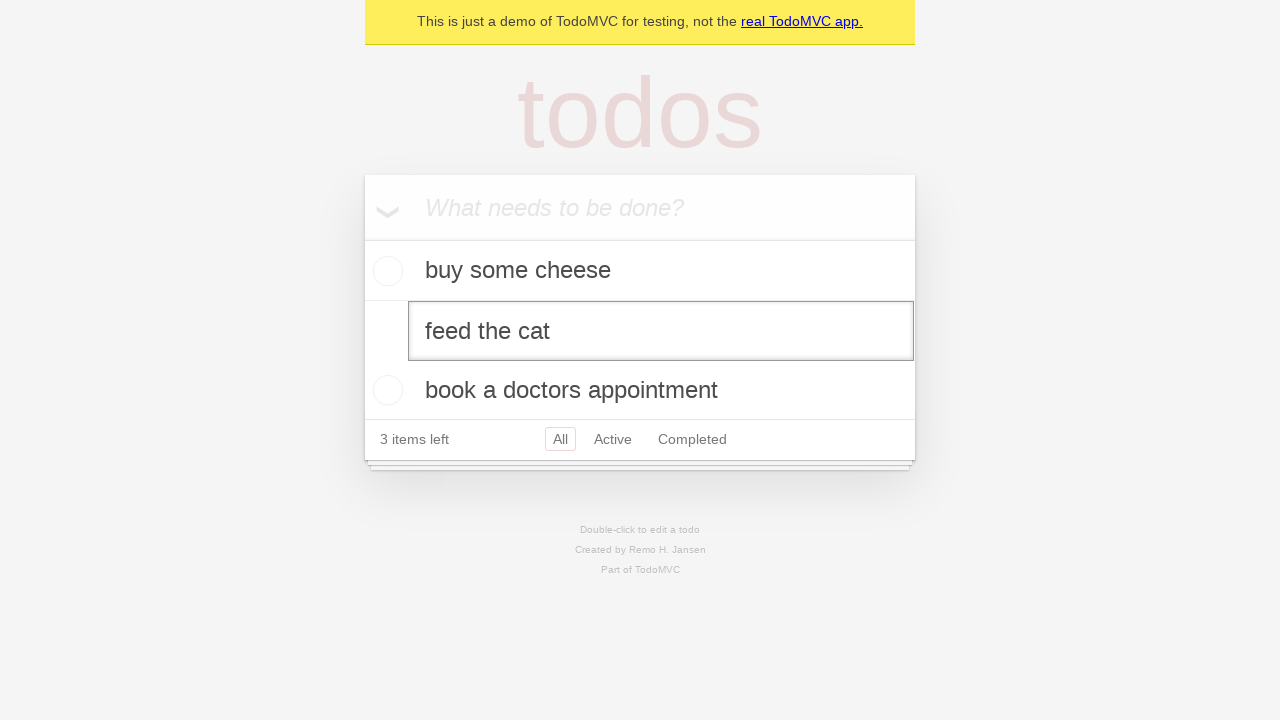

Filled edit field with new text: 'buy some sausages' on internal:testid=[data-testid="todo-item"s] >> nth=1 >> internal:role=textbox[nam
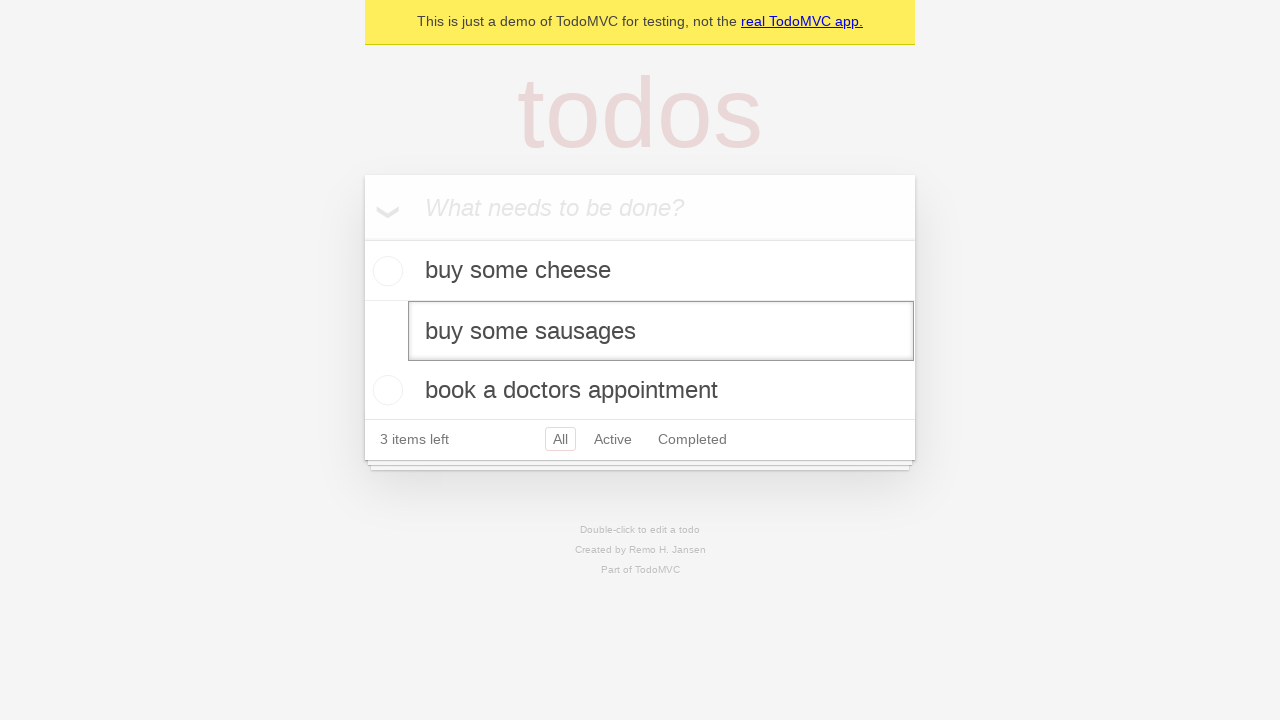

Pressed Enter to confirm the edit on internal:testid=[data-testid="todo-item"s] >> nth=1 >> internal:role=textbox[nam
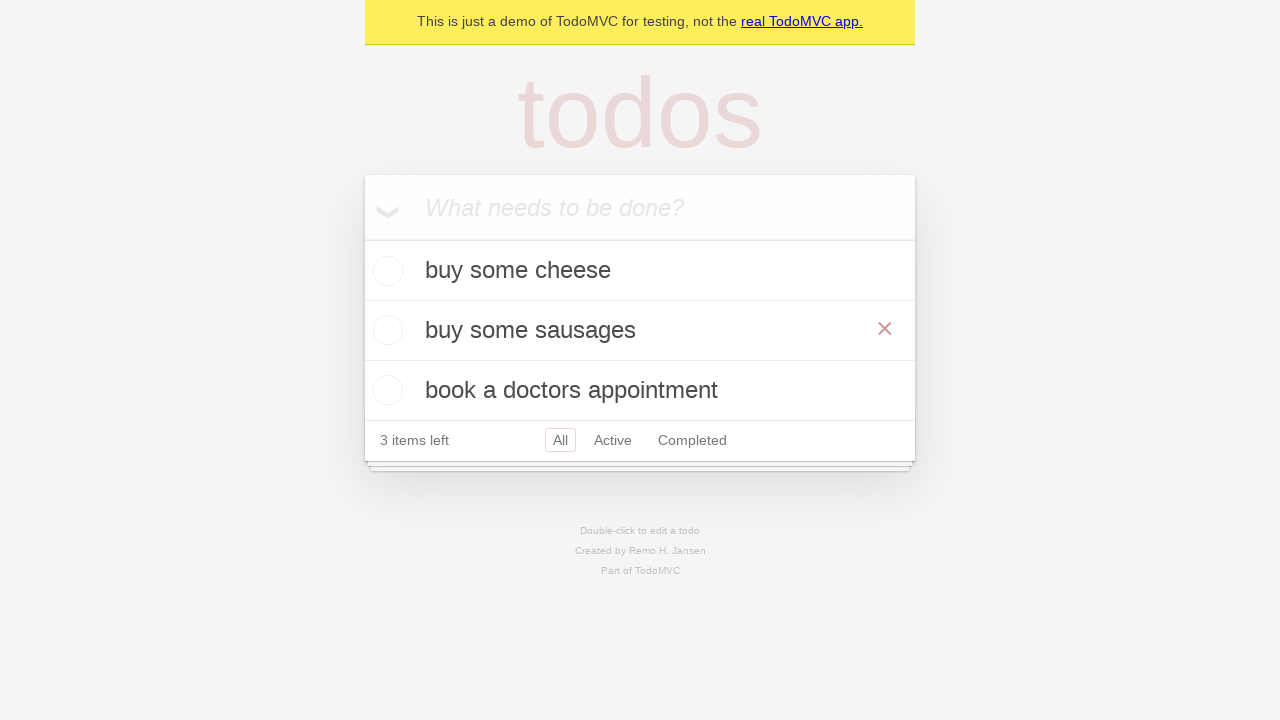

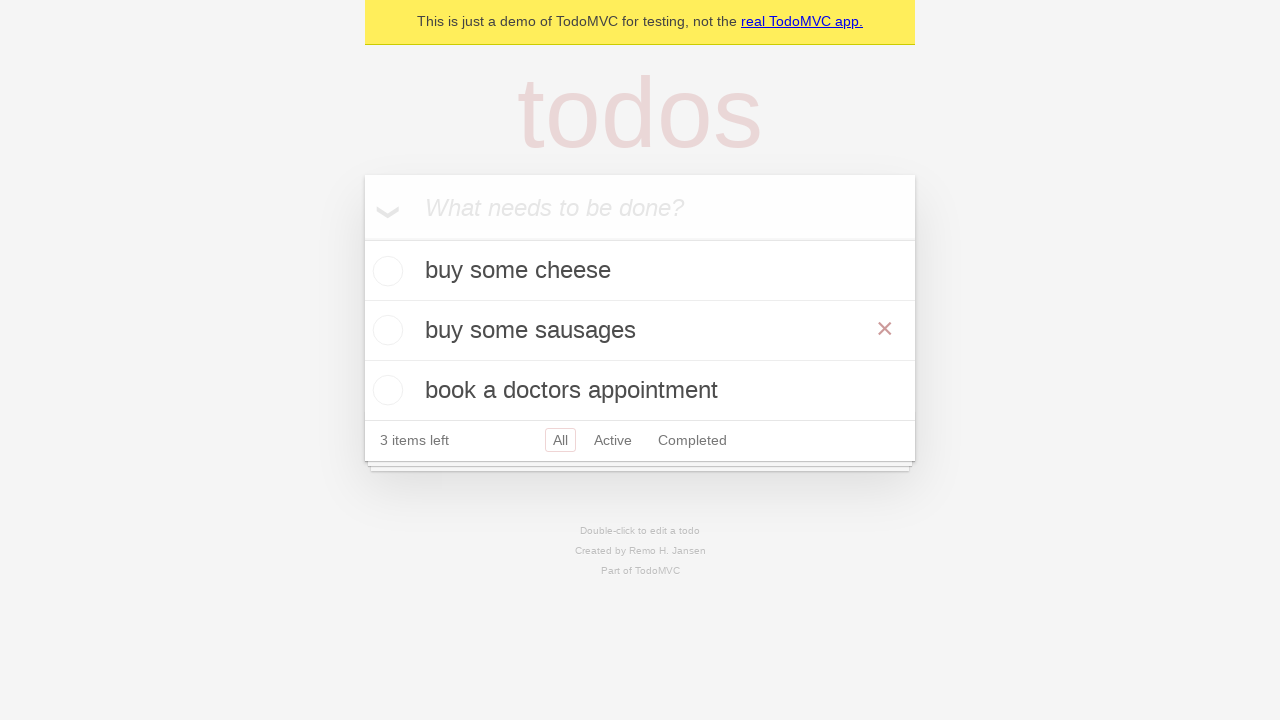